Tests date picker functionality by selecting a specific month, year, and day from a calendar widget on a test automation practice site

Starting URL: https://testautomationpractice.blogspot.com/

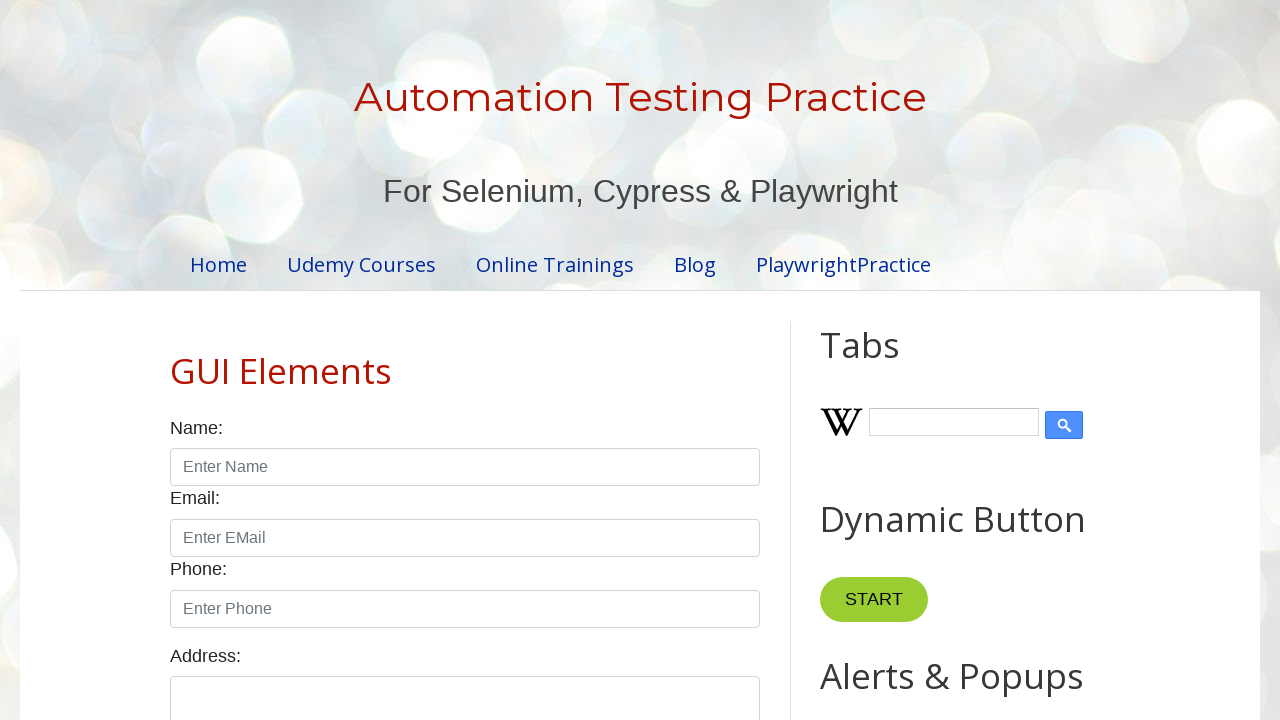

Clicked on date input field to open the date picker at (520, 360) on xpath=//input[@id='txtDate']
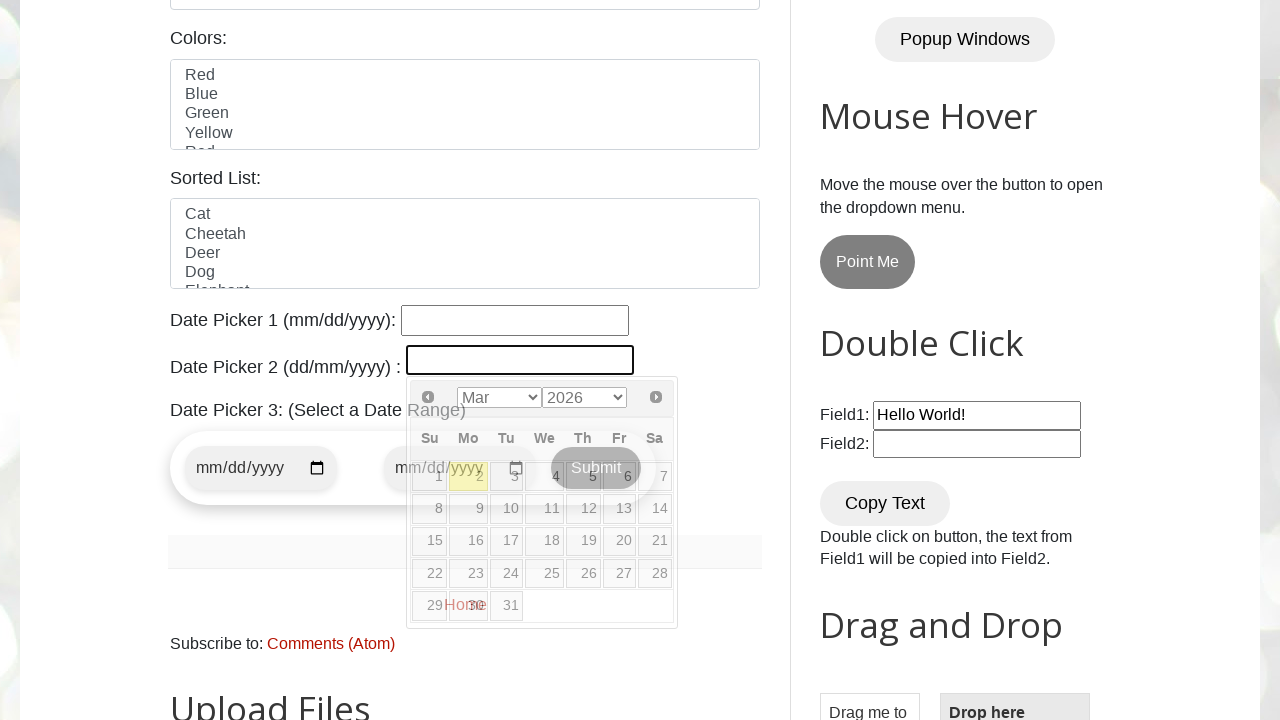

Retrieved month dropdown content to verify target month availability
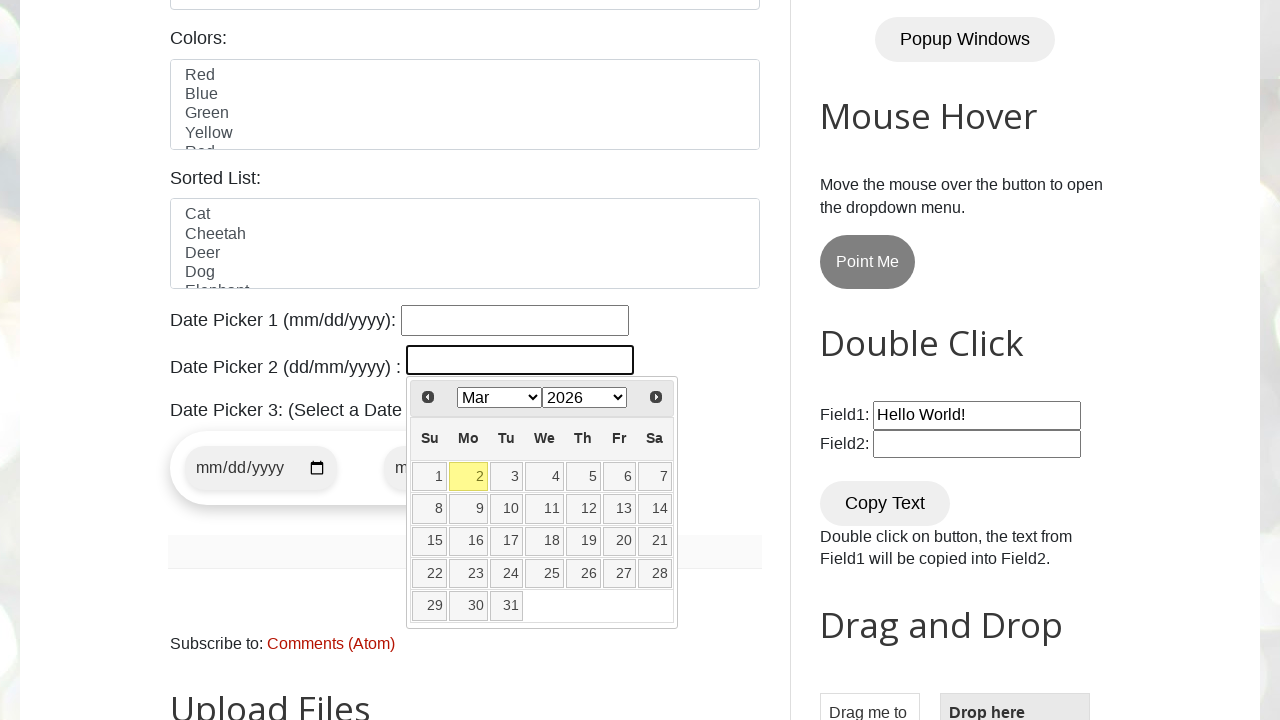

Selected target month 'Mar' from dropdown on xpath=//select[@class='ui-datepicker-month']
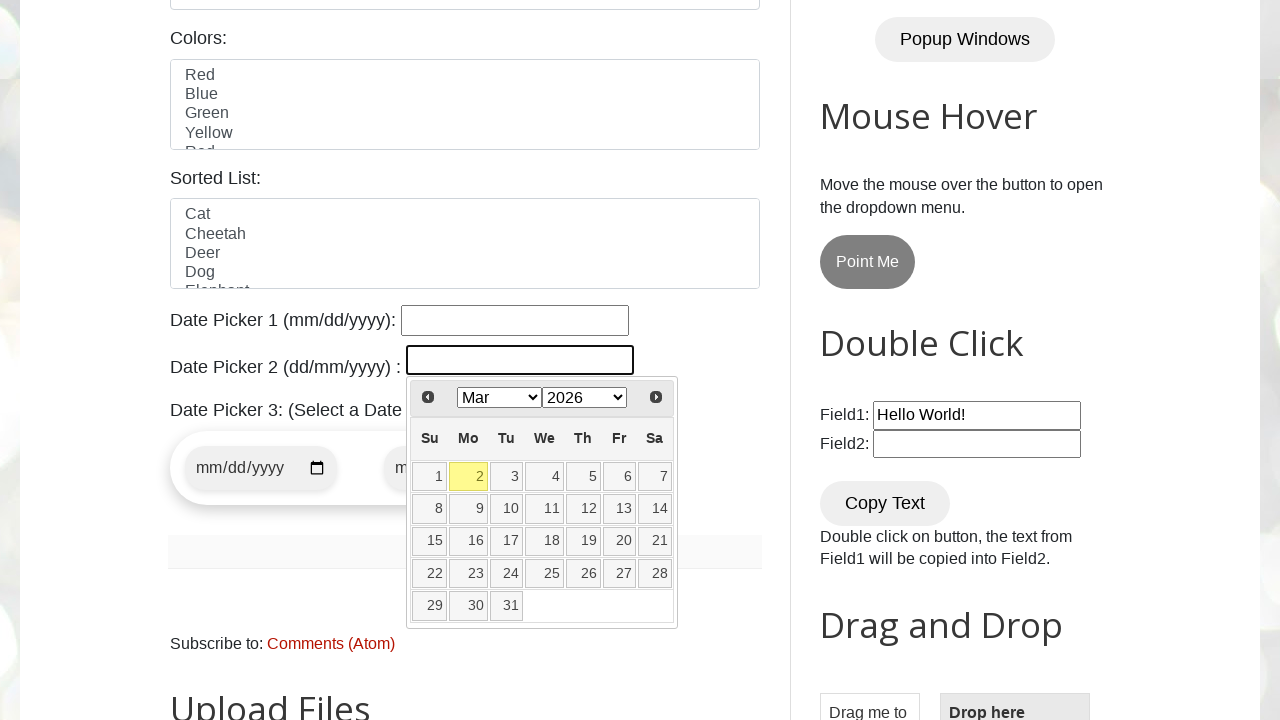

Retrieved year dropdown content to verify target year availability
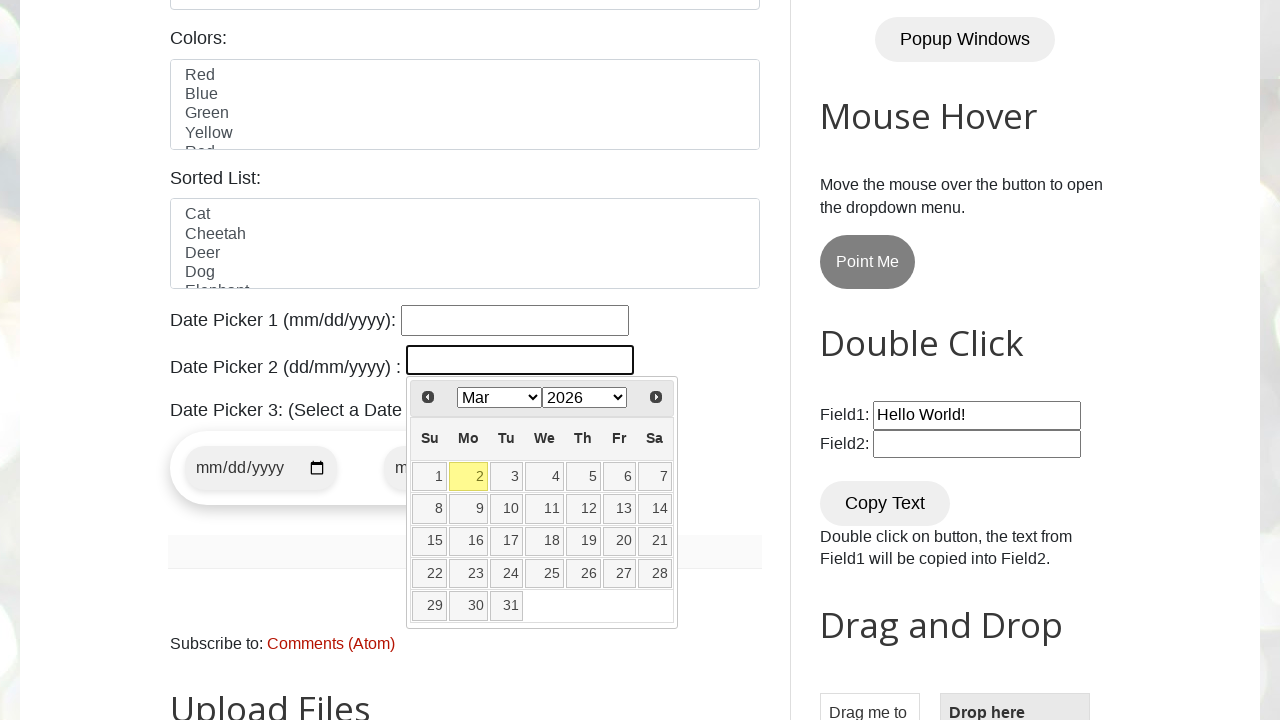

Selected target year '2025' from dropdown on xpath=//select[@class='ui-datepicker-year']
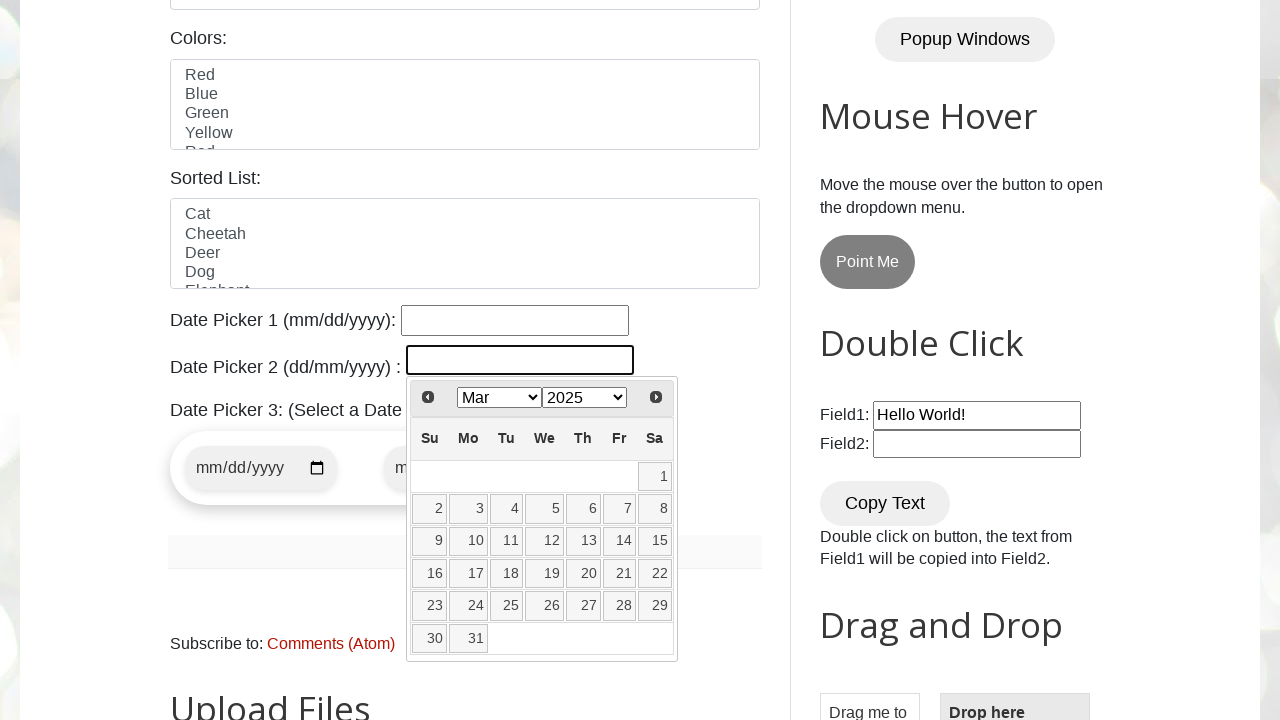

Retrieved all available date links from the calendar widget
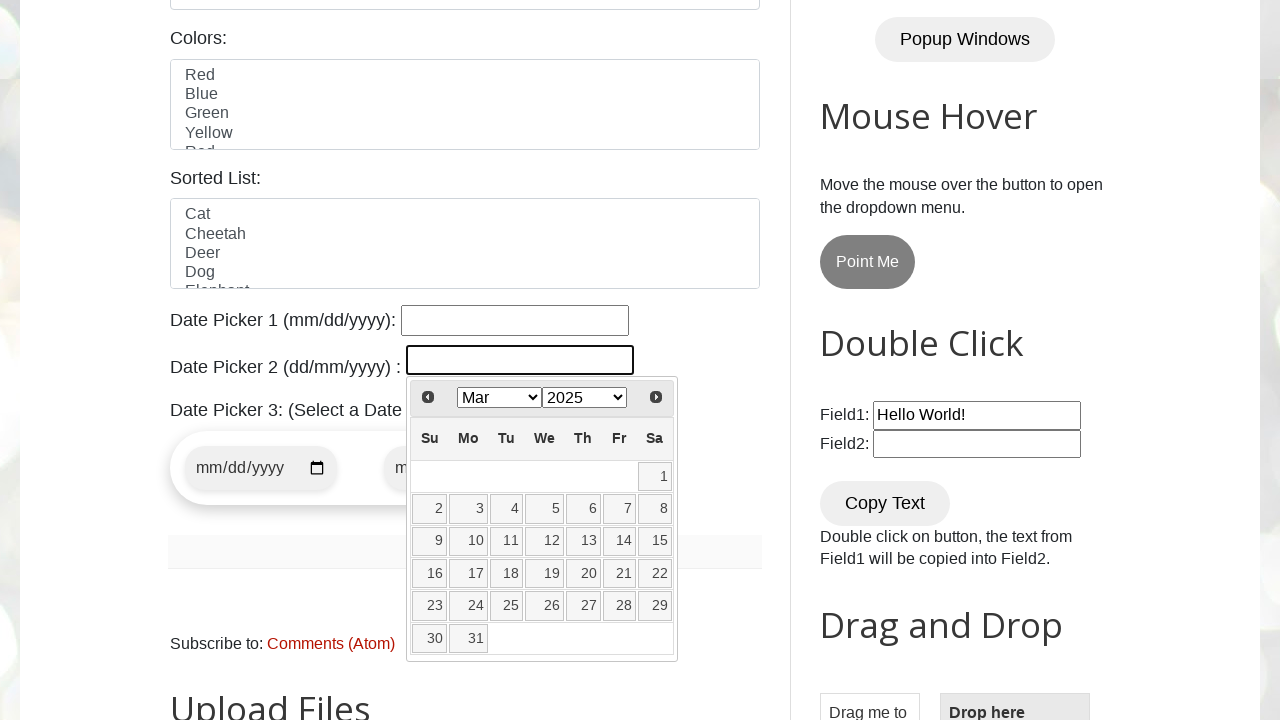

Clicked on target date '15' in the calendar at (655, 541) on xpath=//a[@class='ui-state-default'] >> nth=14
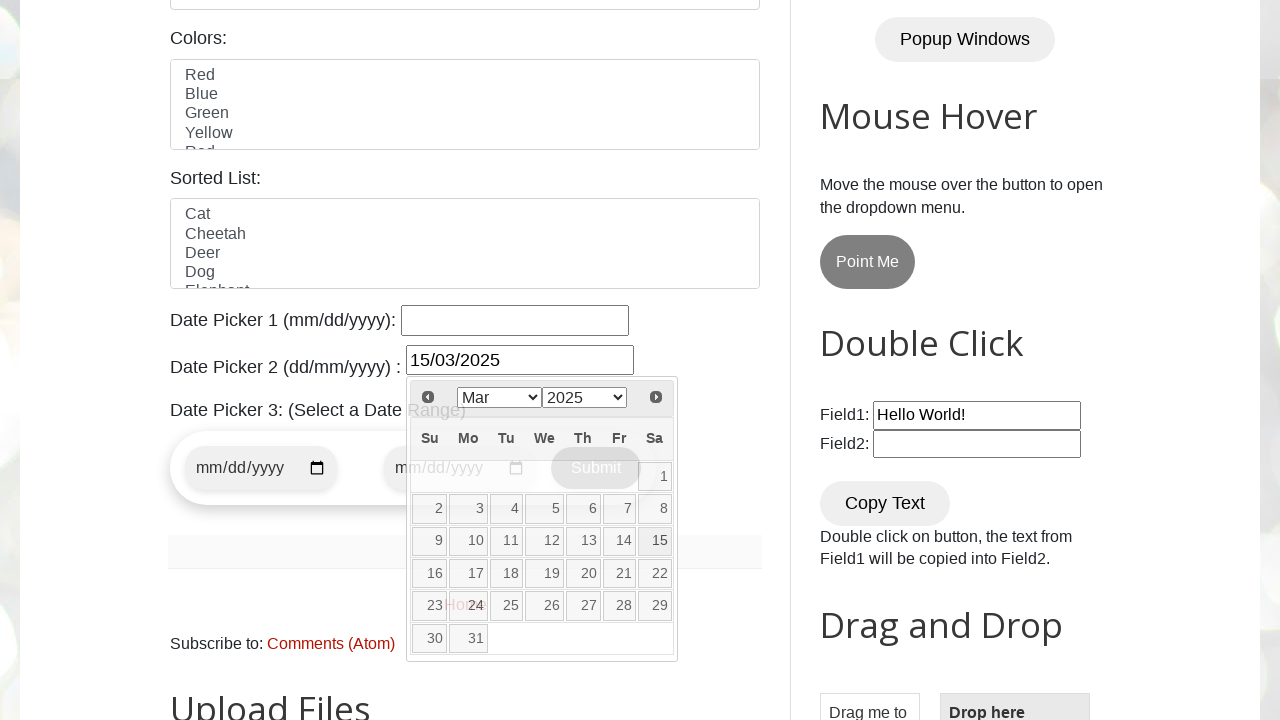

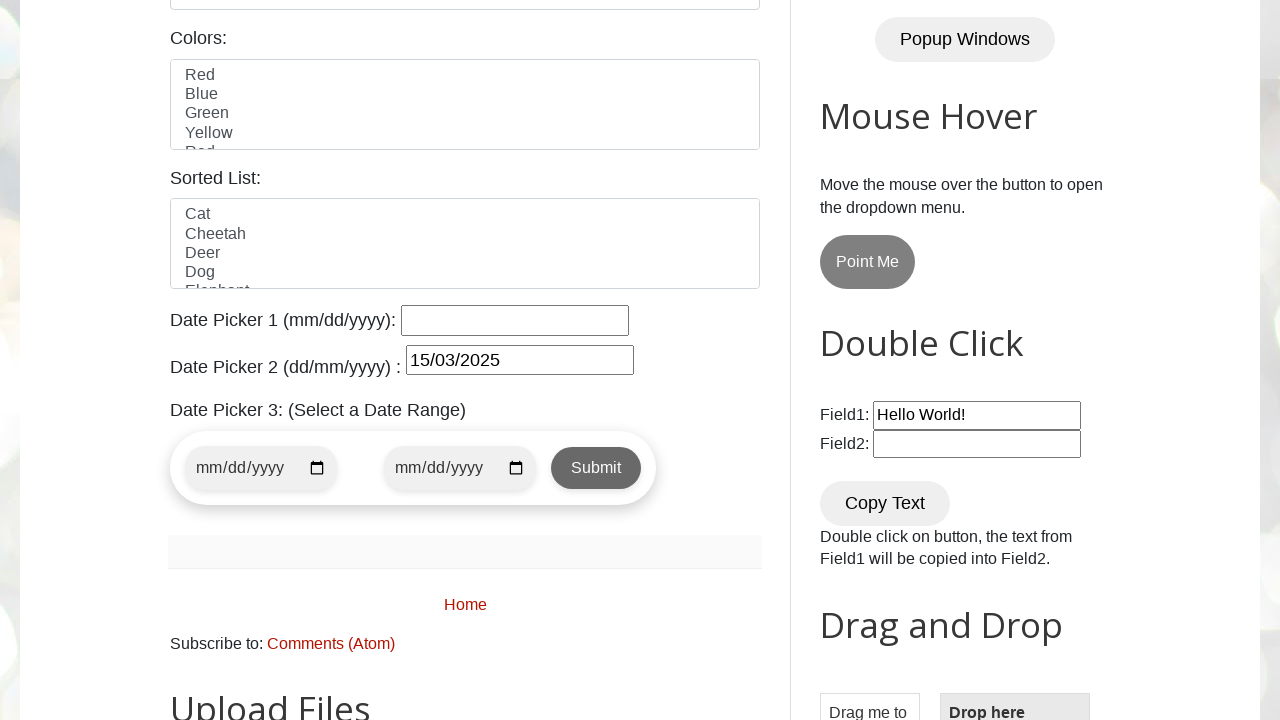